Navigates to Tufts University class search page, selects a term from the dropdown (Summer 2025), clicks search, and scrolls through the results to load all courses.

Starting URL: https://sis.it.tufts.edu/psp/paprd/EMPLOYEE/EMPL/h/?tab=TFP_CLASS_SEARCH#class_search

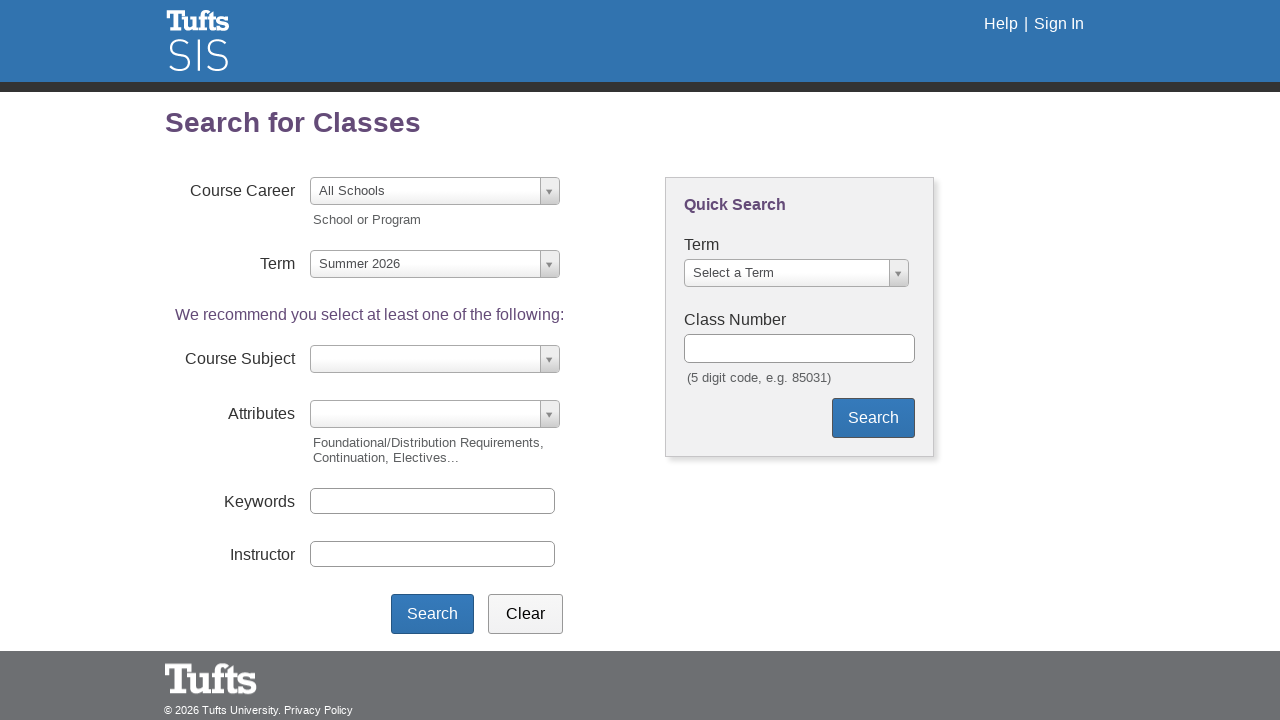

Waited for page to fully load (DOM content loaded)
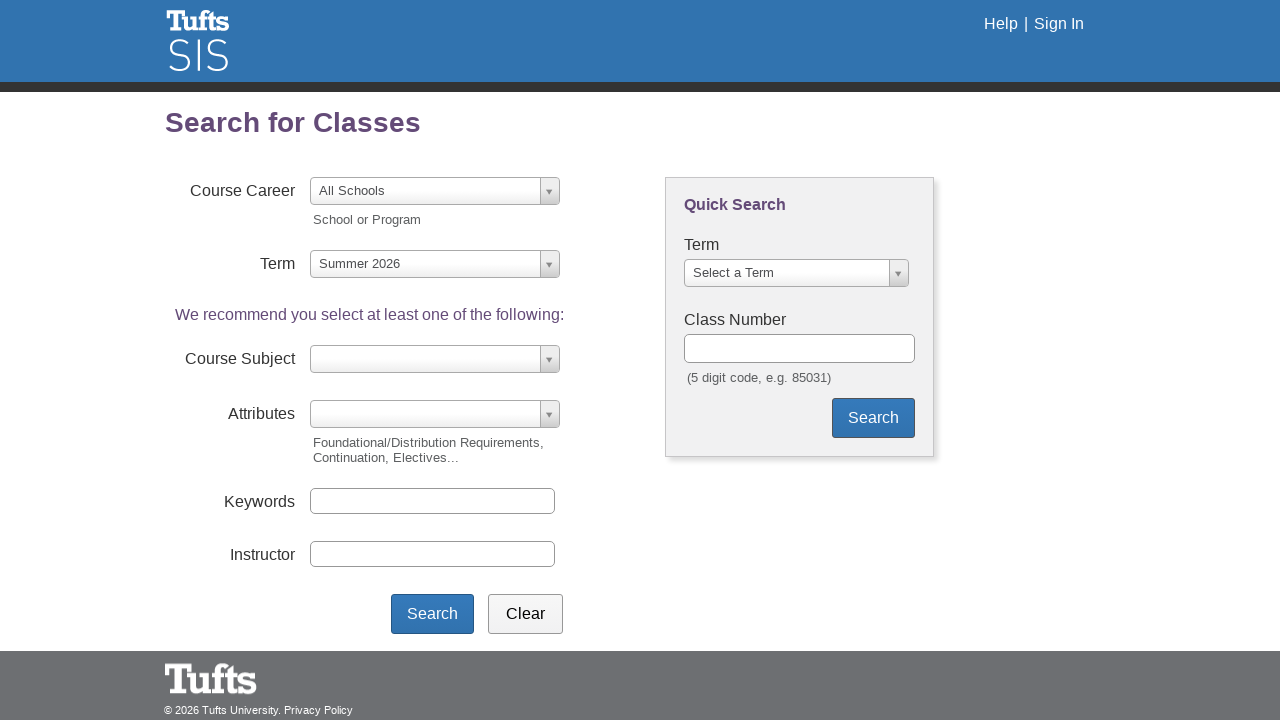

Clicked the Class Term dropdown at (435, 264) on .tfp_clssrch_term
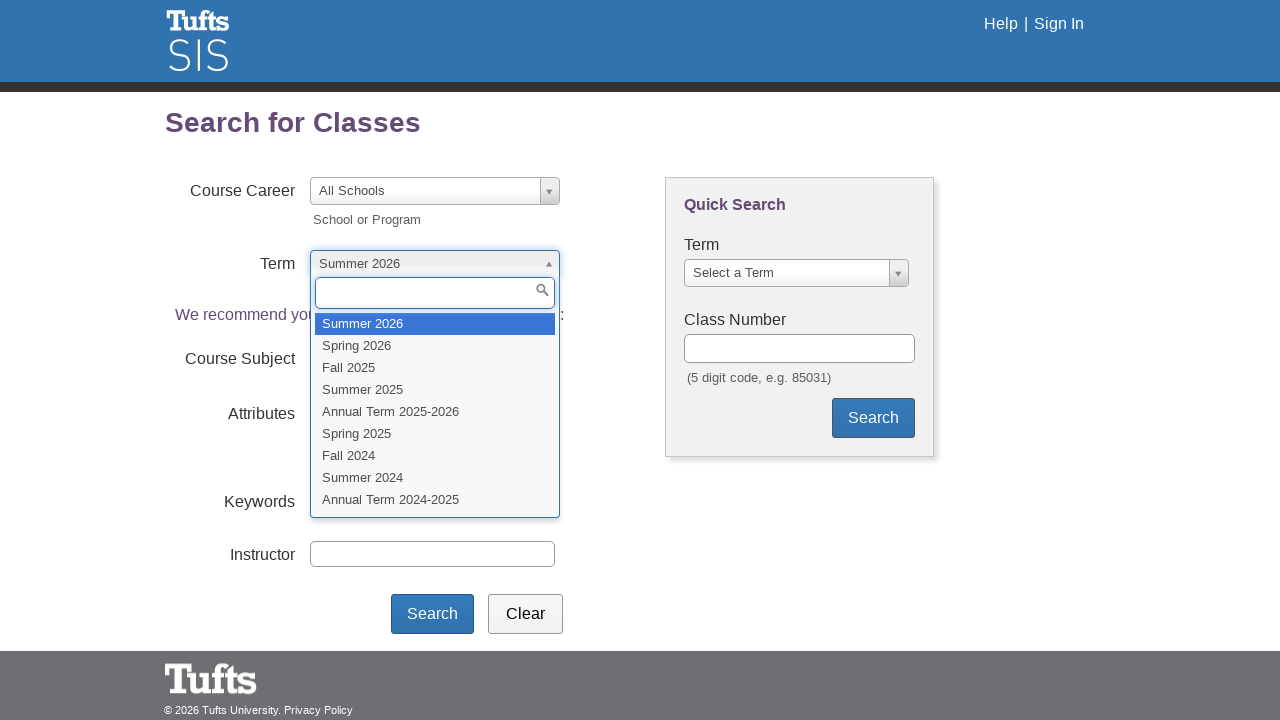

Dropdown options loaded
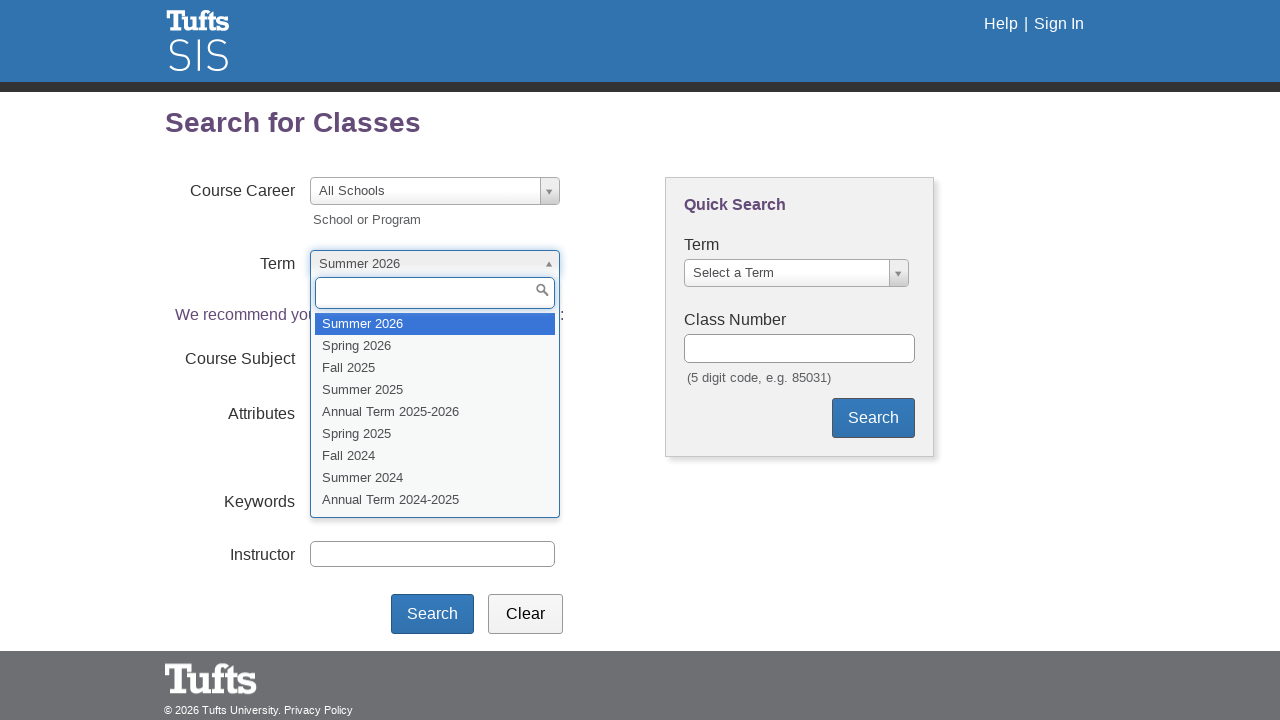

Selected 'Summer 2025' from the dropdown at (435, 390) on .select2-result-selectable >> nth=3
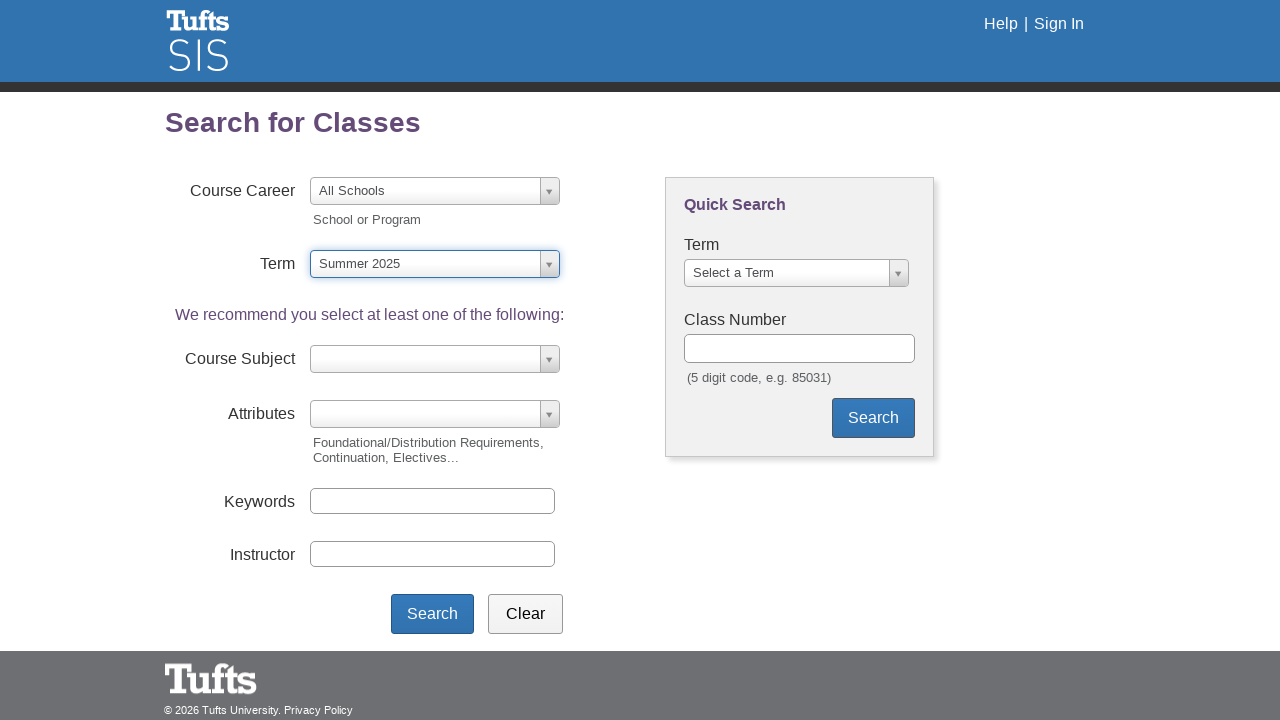

Clicked the Search button at (432, 614) on .make3d
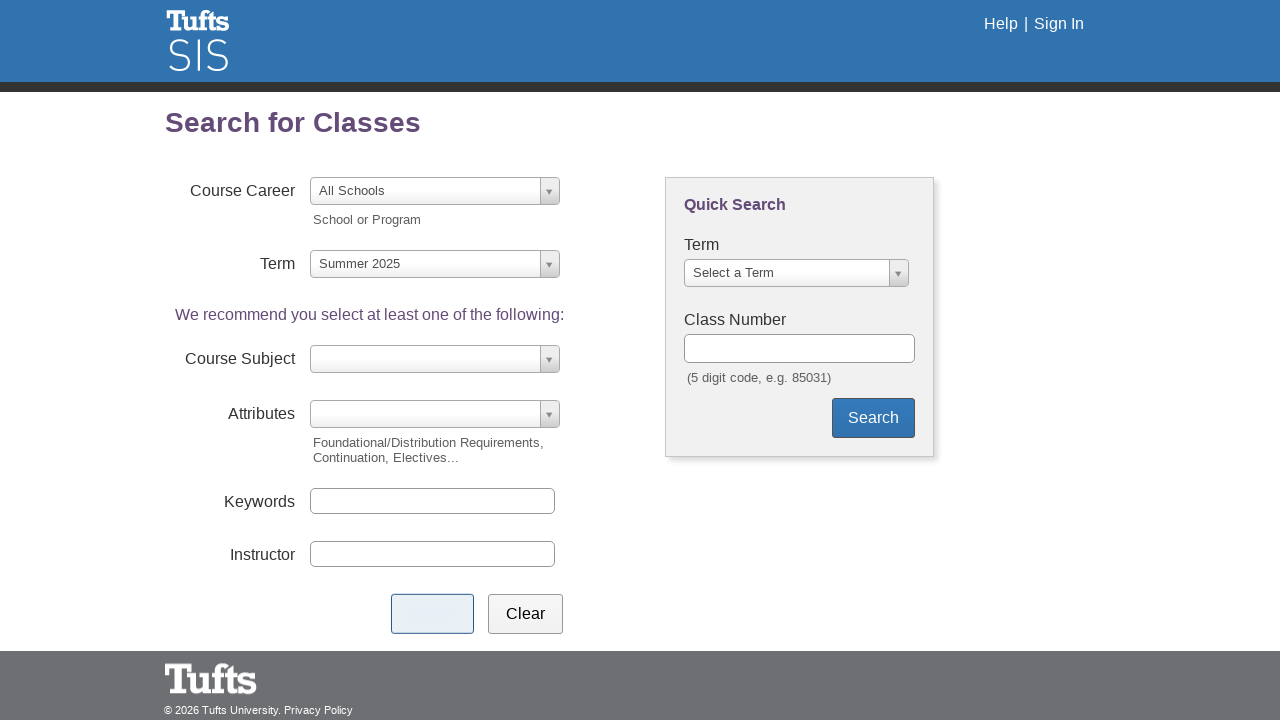

Search results loaded
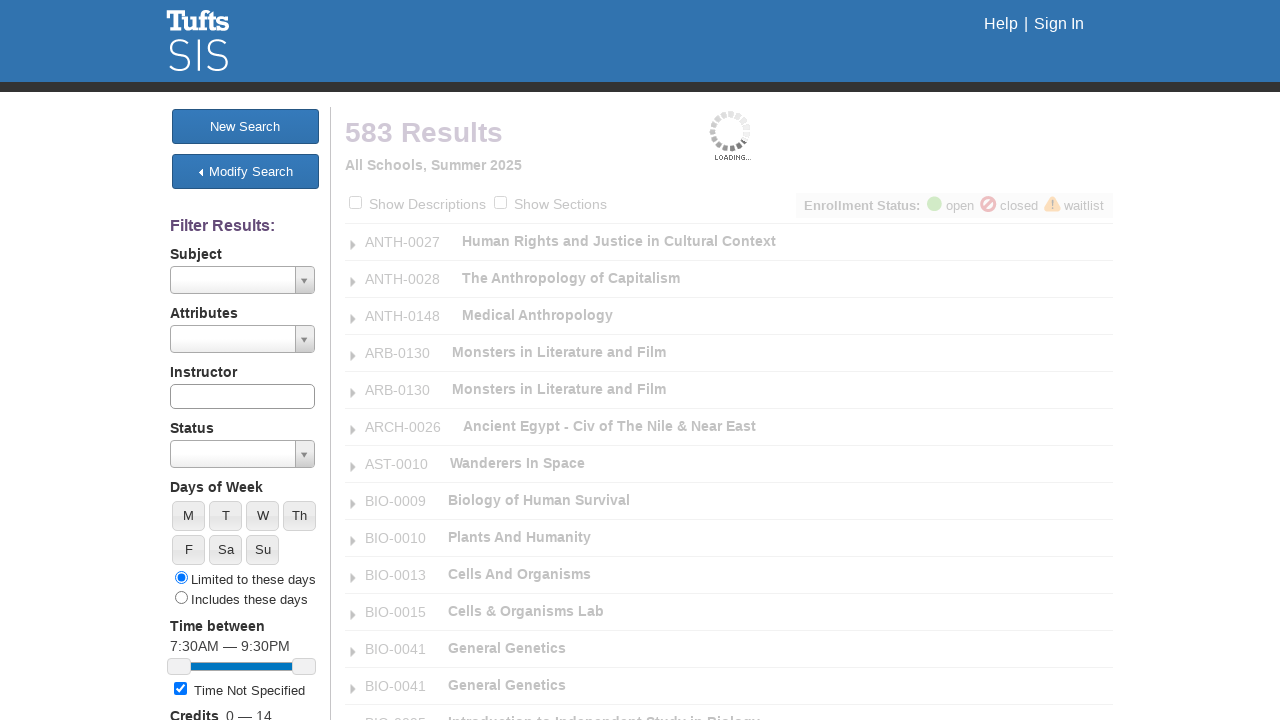

Scrolled to bottom of page (iteration 1/5)
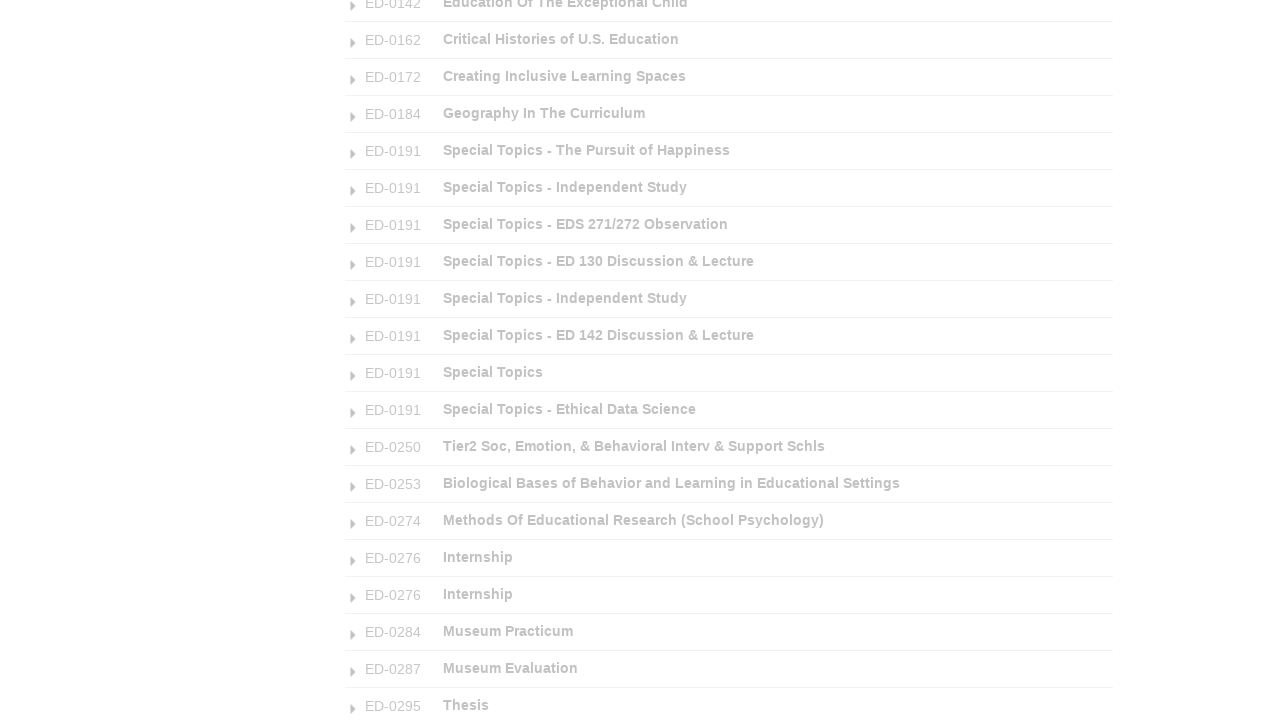

Waited 2 seconds for additional results to load
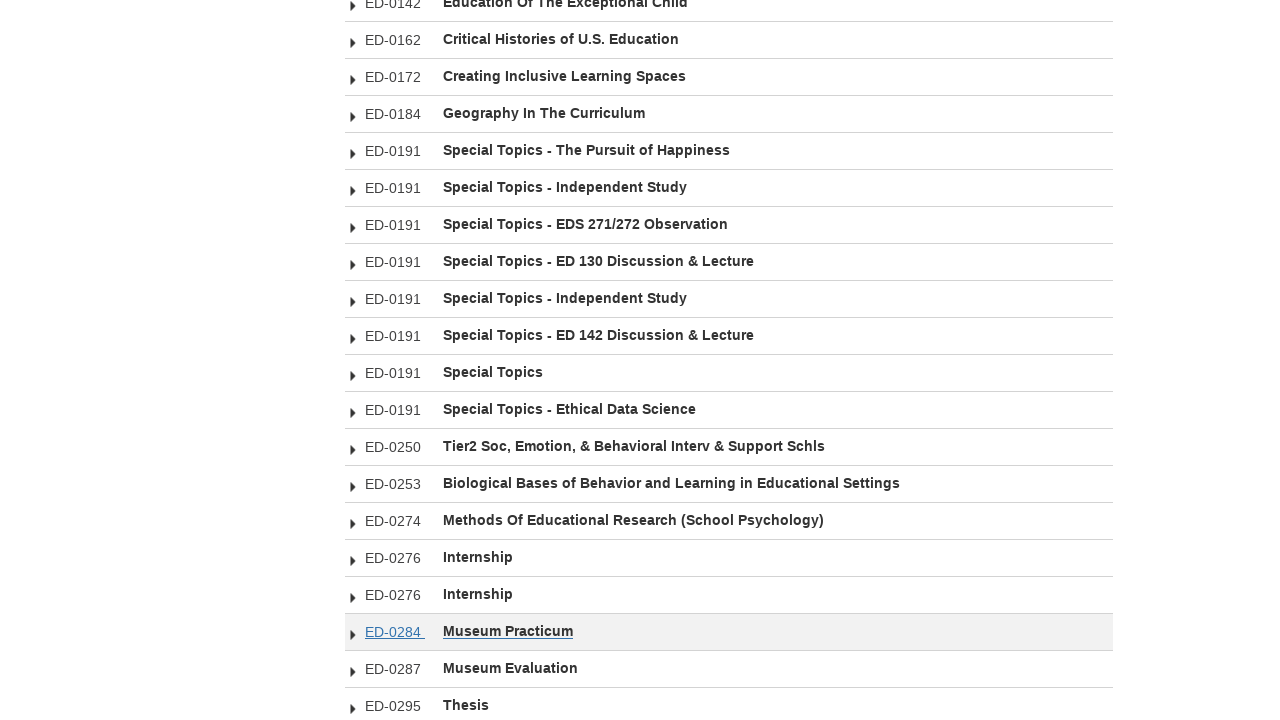

Scrolled to bottom of page (iteration 2/5)
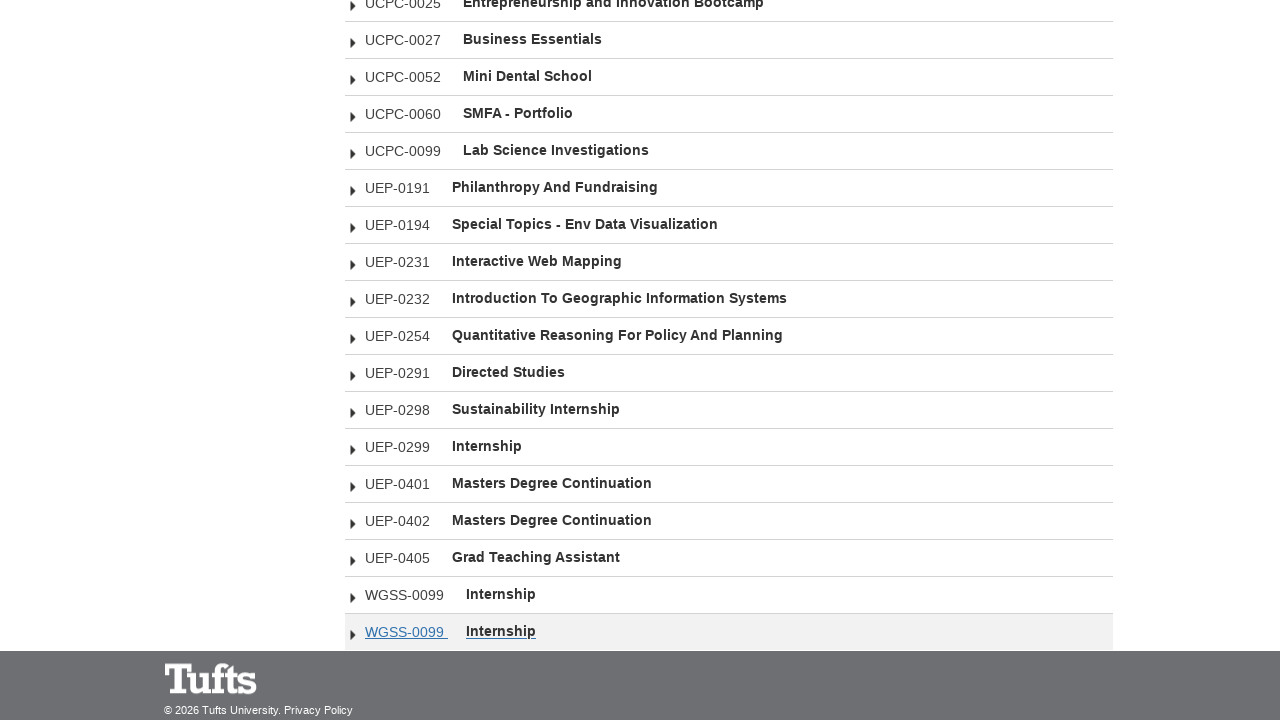

Waited 2 seconds for additional results to load
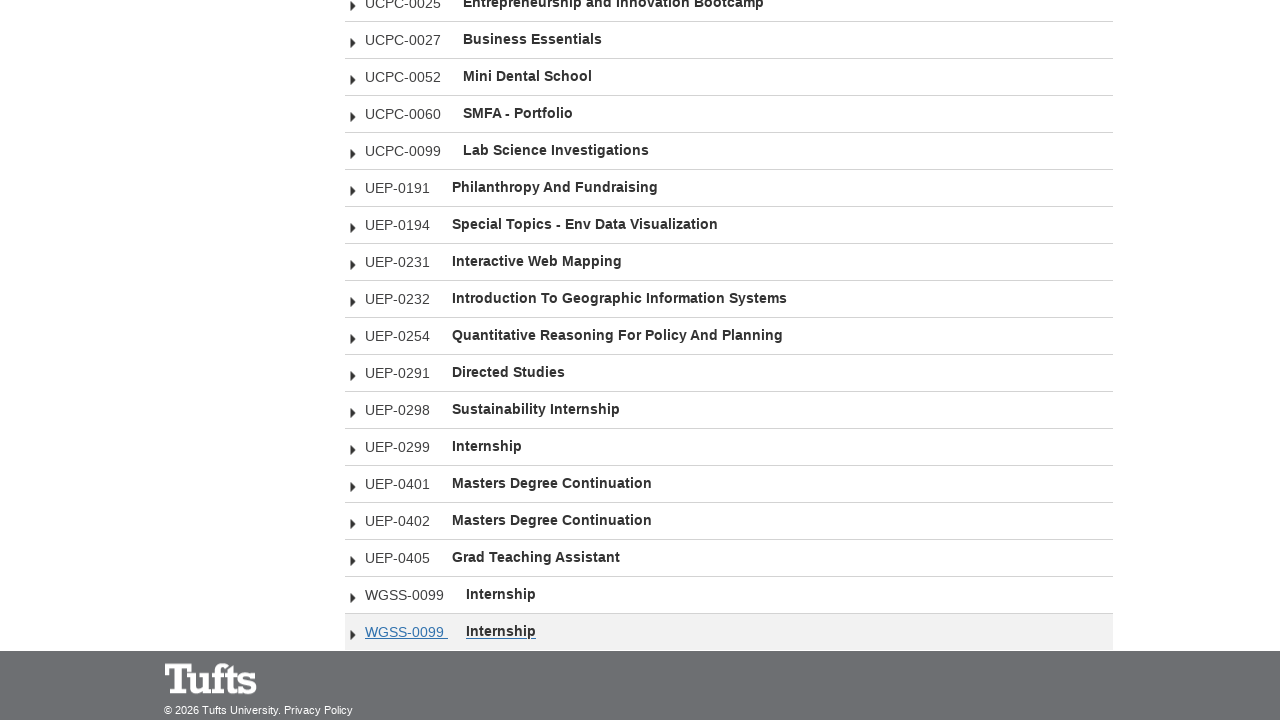

Scrolled to bottom of page (iteration 3/5)
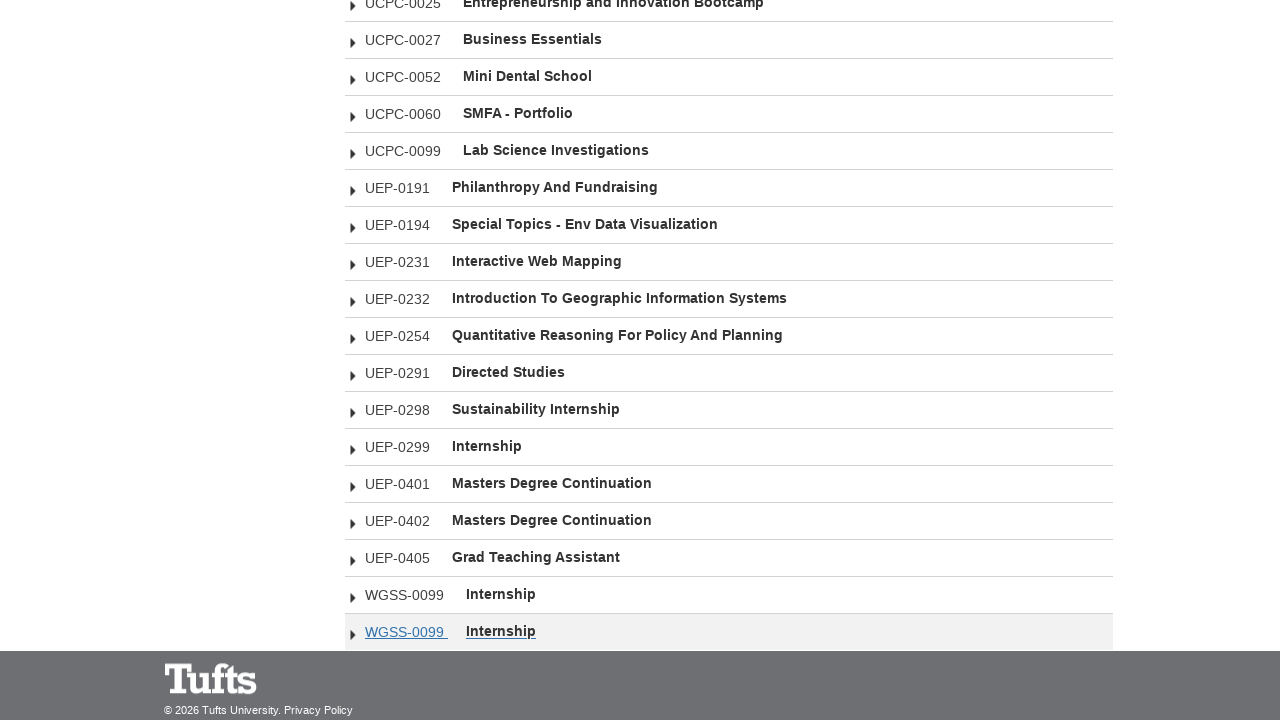

Waited 2 seconds for additional results to load
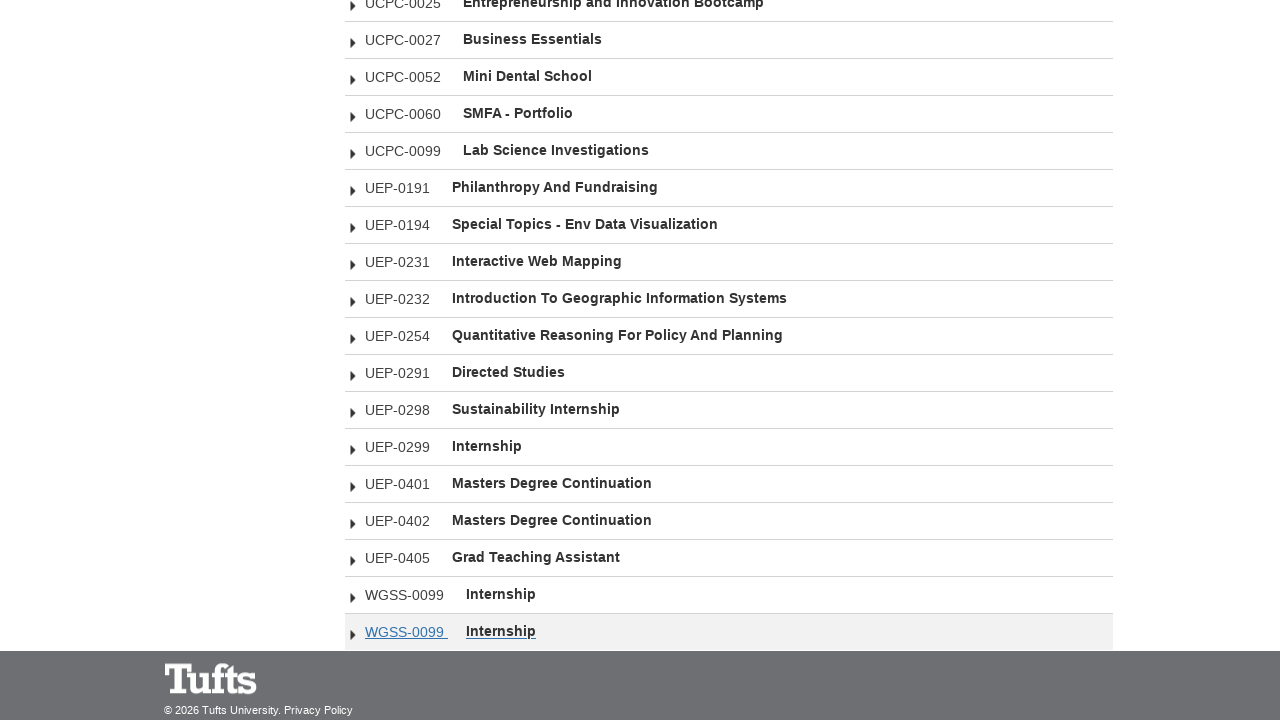

Scrolled to bottom of page (iteration 4/5)
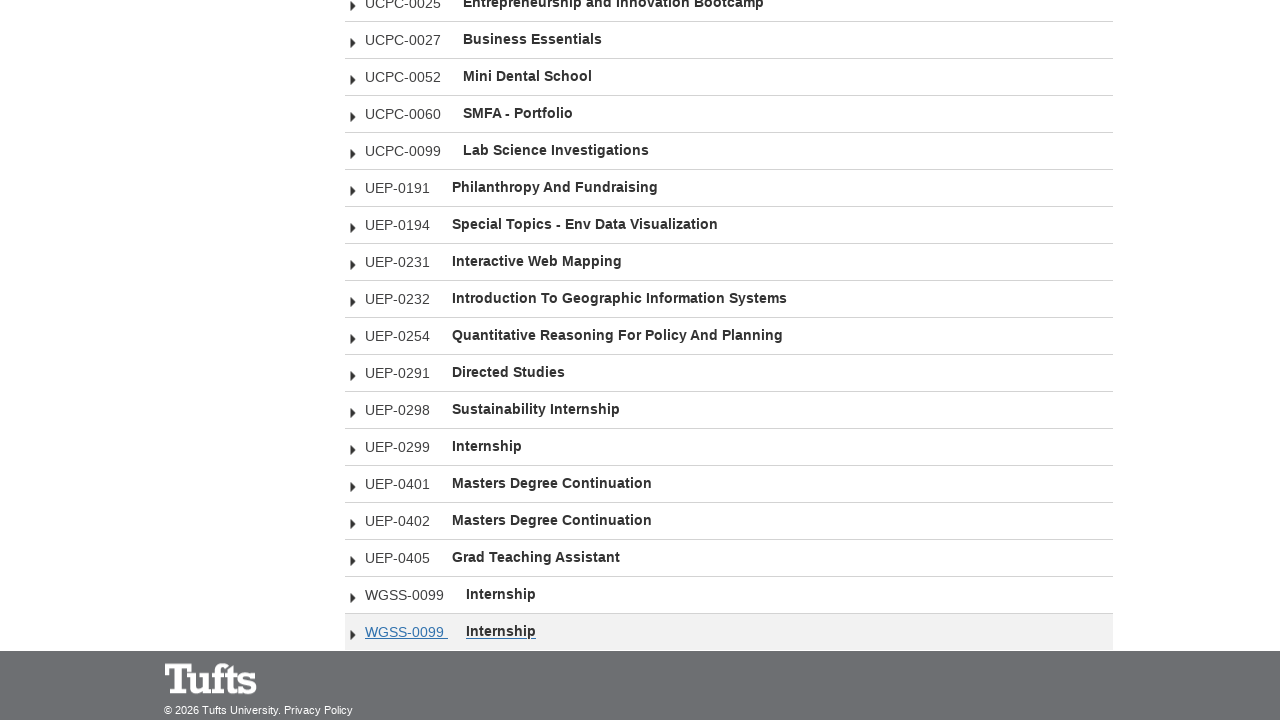

Waited 2 seconds for additional results to load
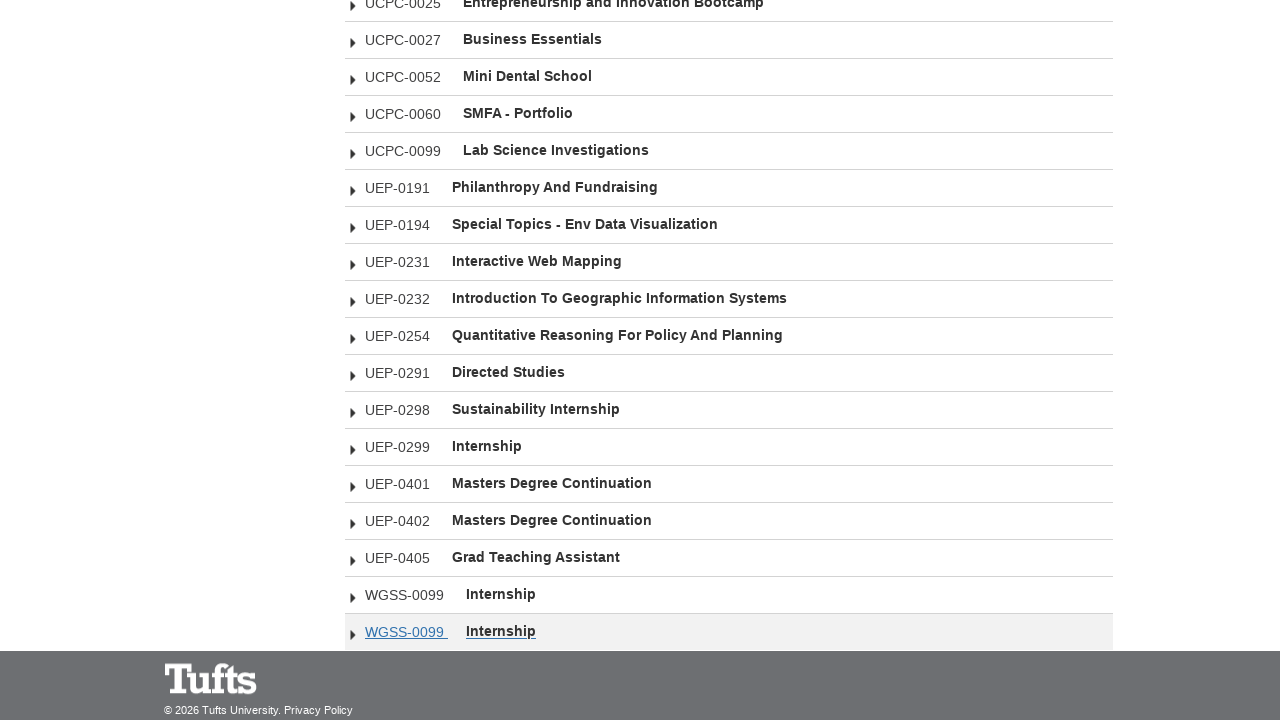

Scrolled to bottom of page (iteration 5/5)
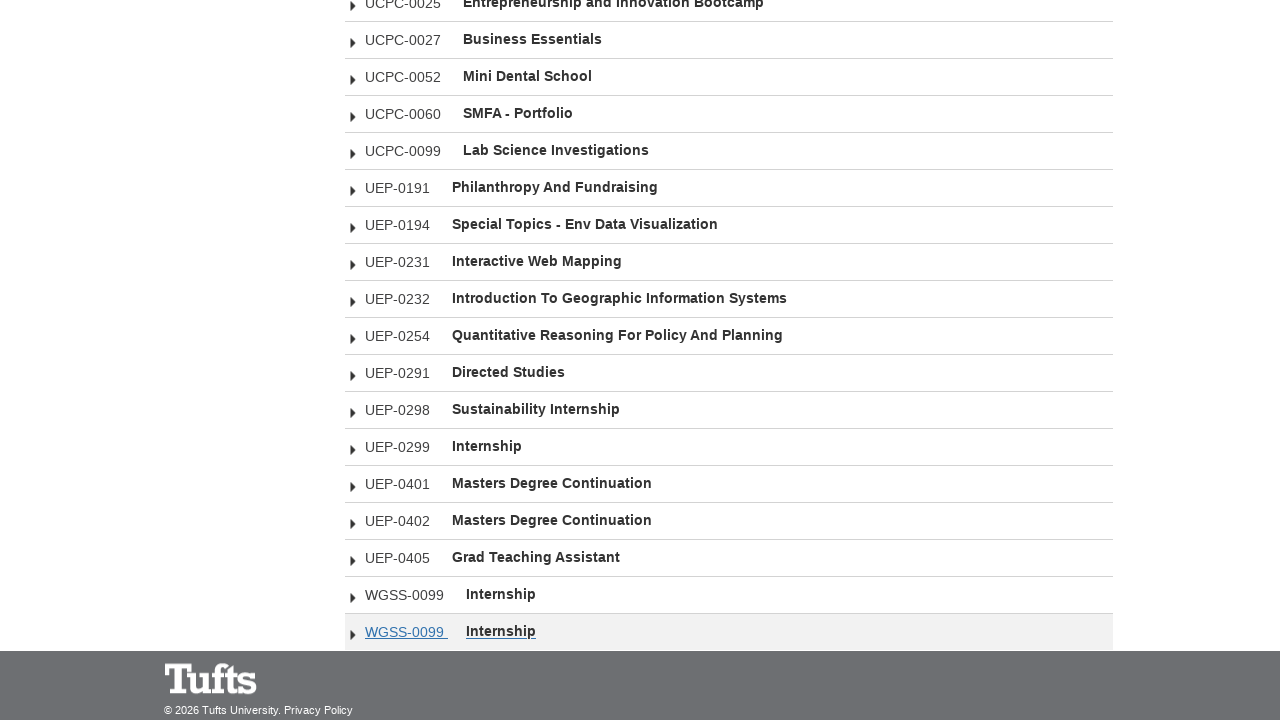

Waited 2 seconds for additional results to load
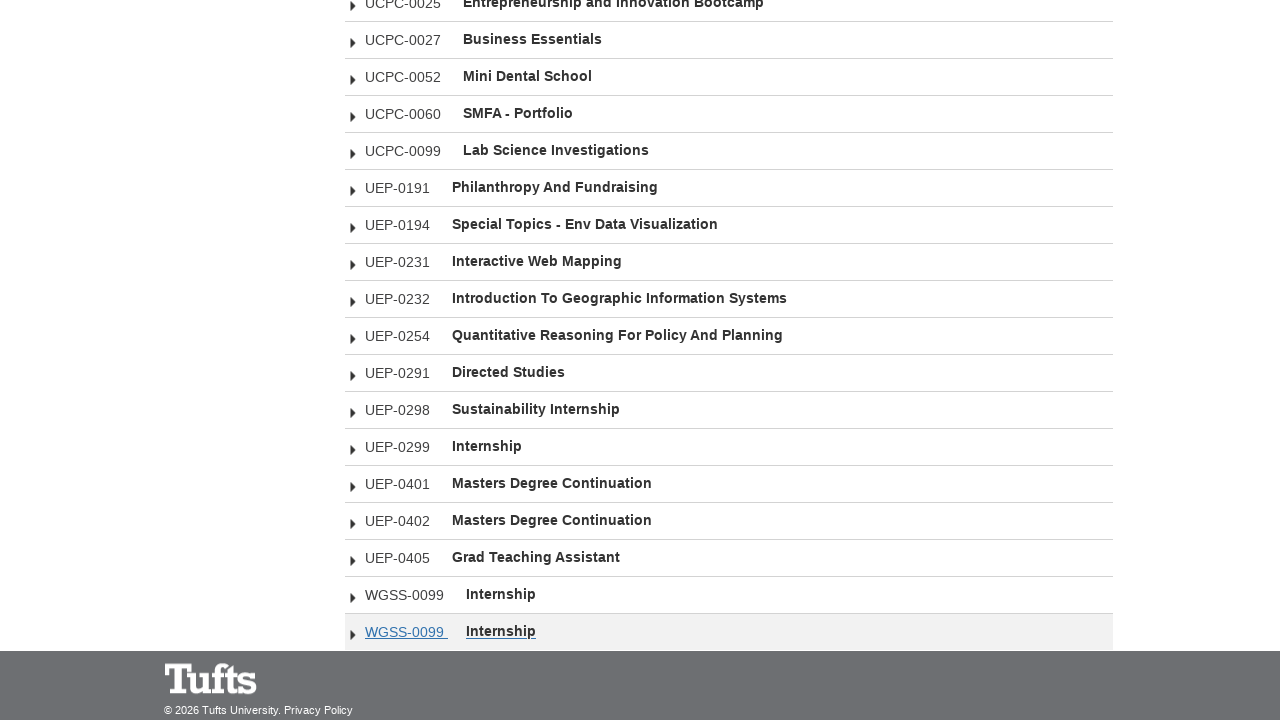

Verified that course results are displayed on the page
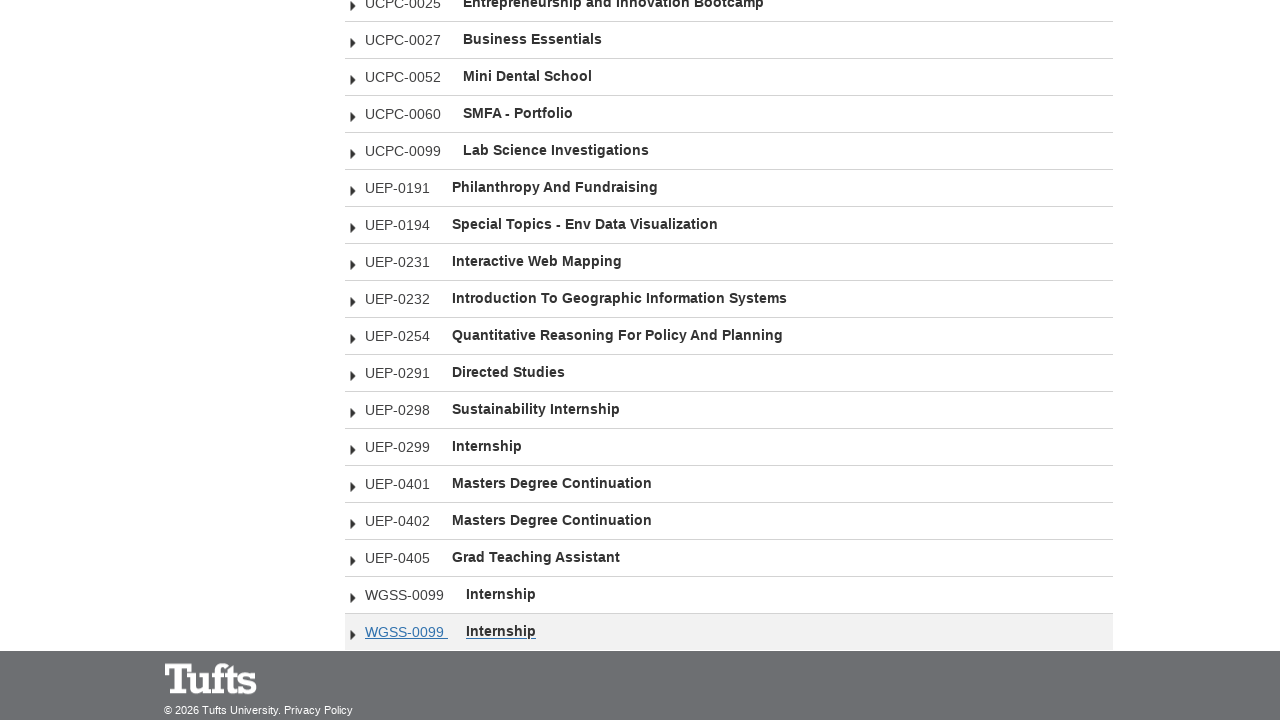

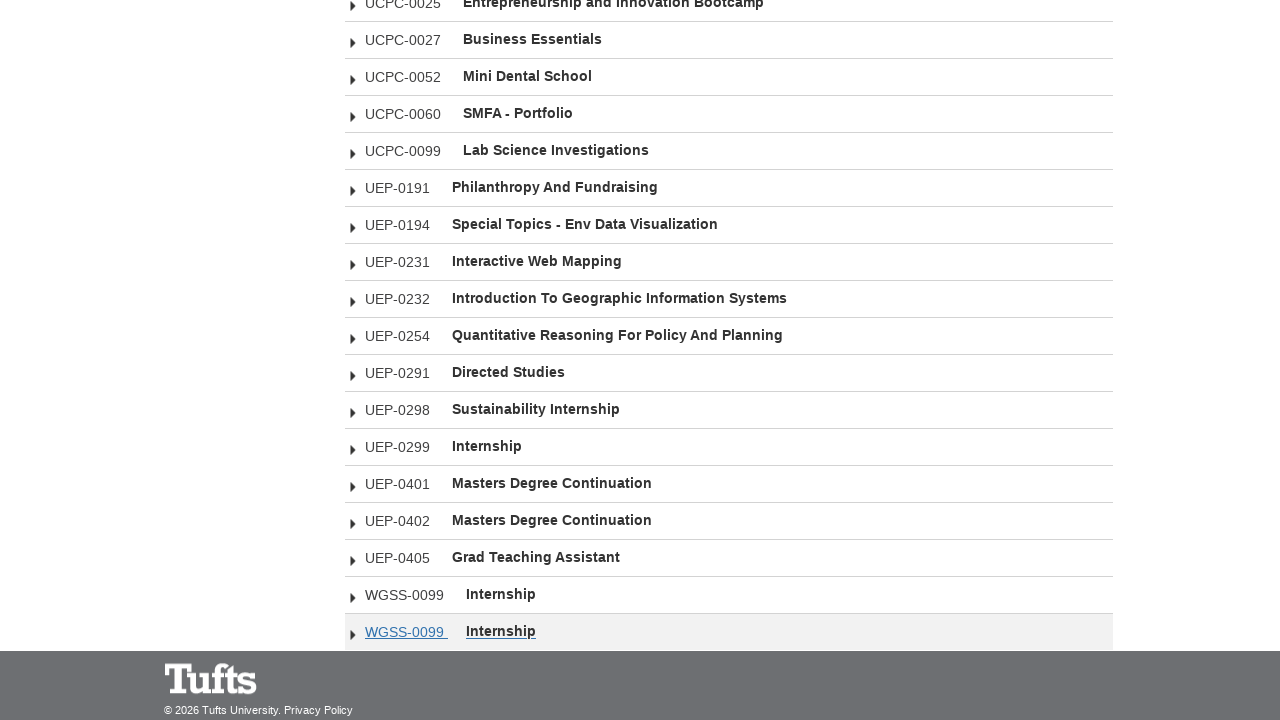